Tests opting out of A/B tests by first loading the homepage, adding an opt-out cookie, then navigating to the A/B test page and verifying it shows "No A/B Test".

Starting URL: http://the-internet.herokuapp.com

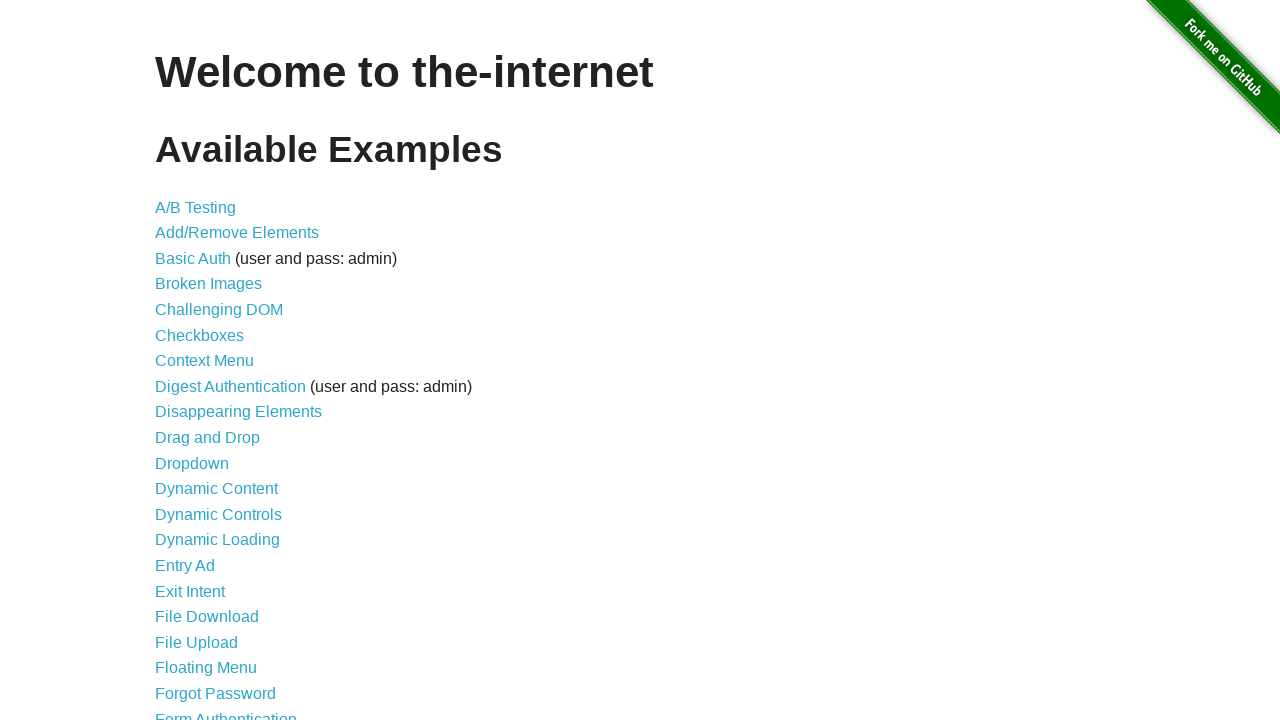

Added optimizelyOptOut cookie to opt out of A/B tests
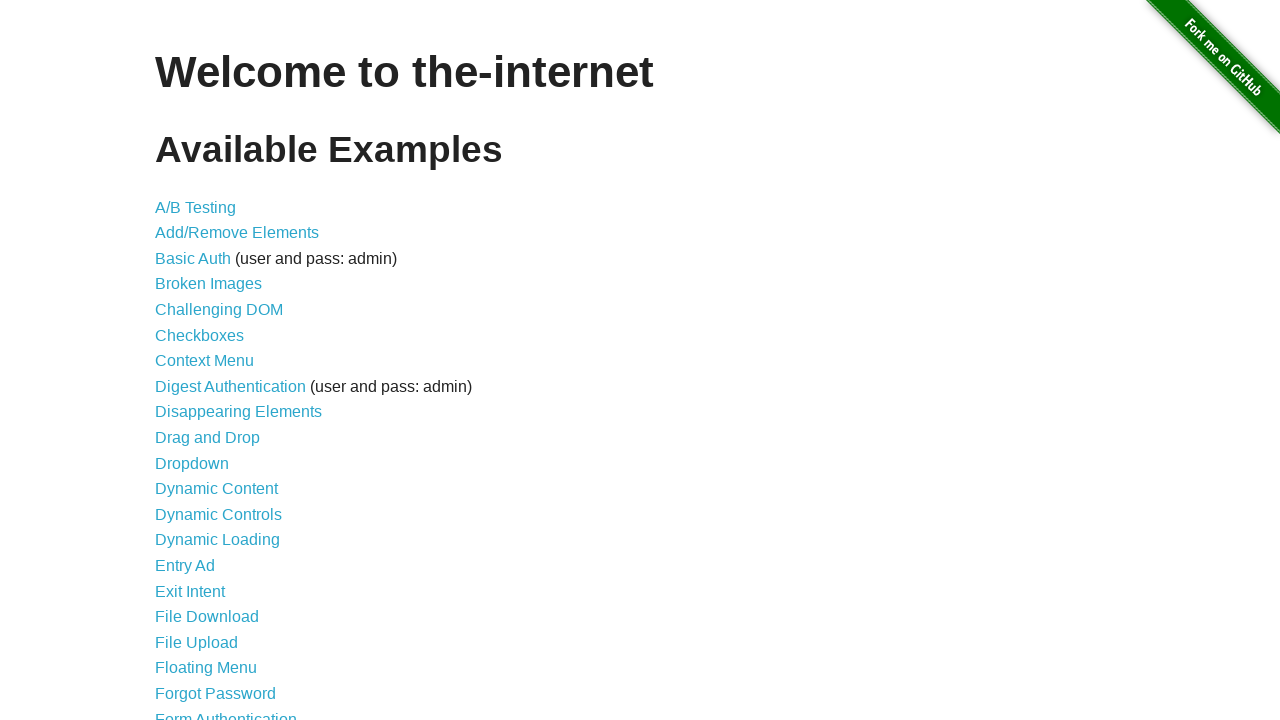

Navigated to A/B test page
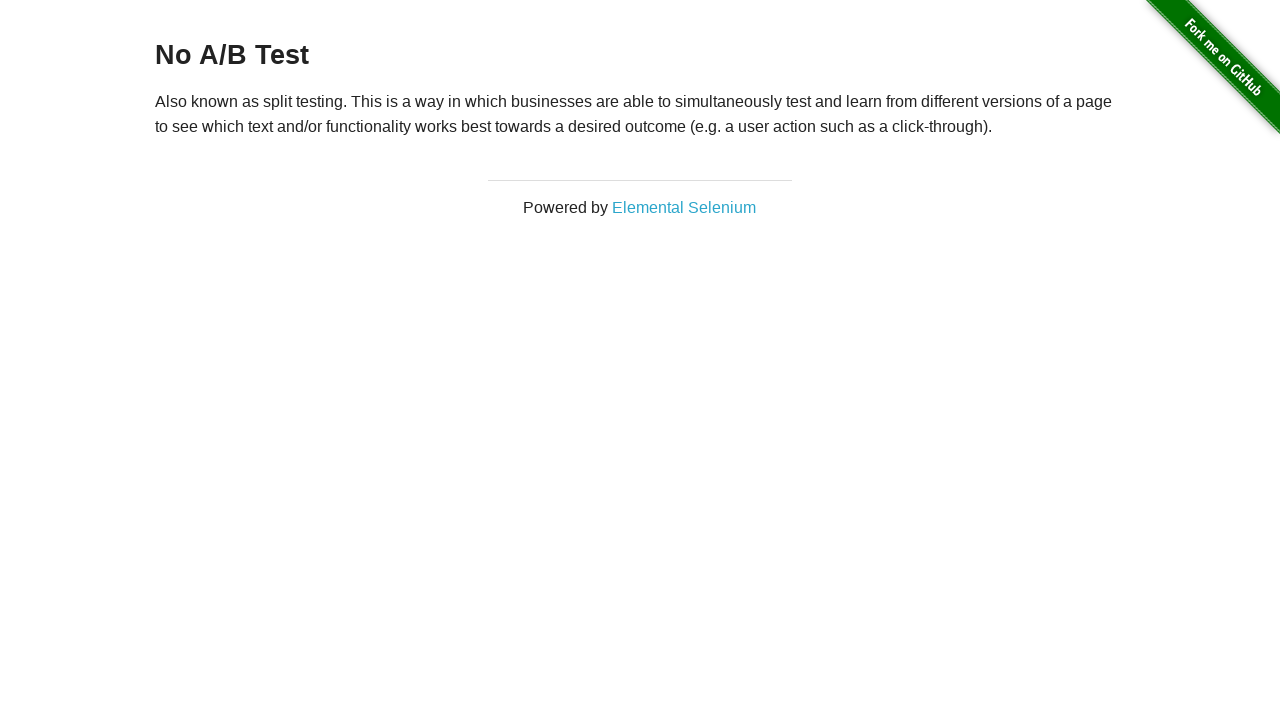

Retrieved heading text from A/B test page
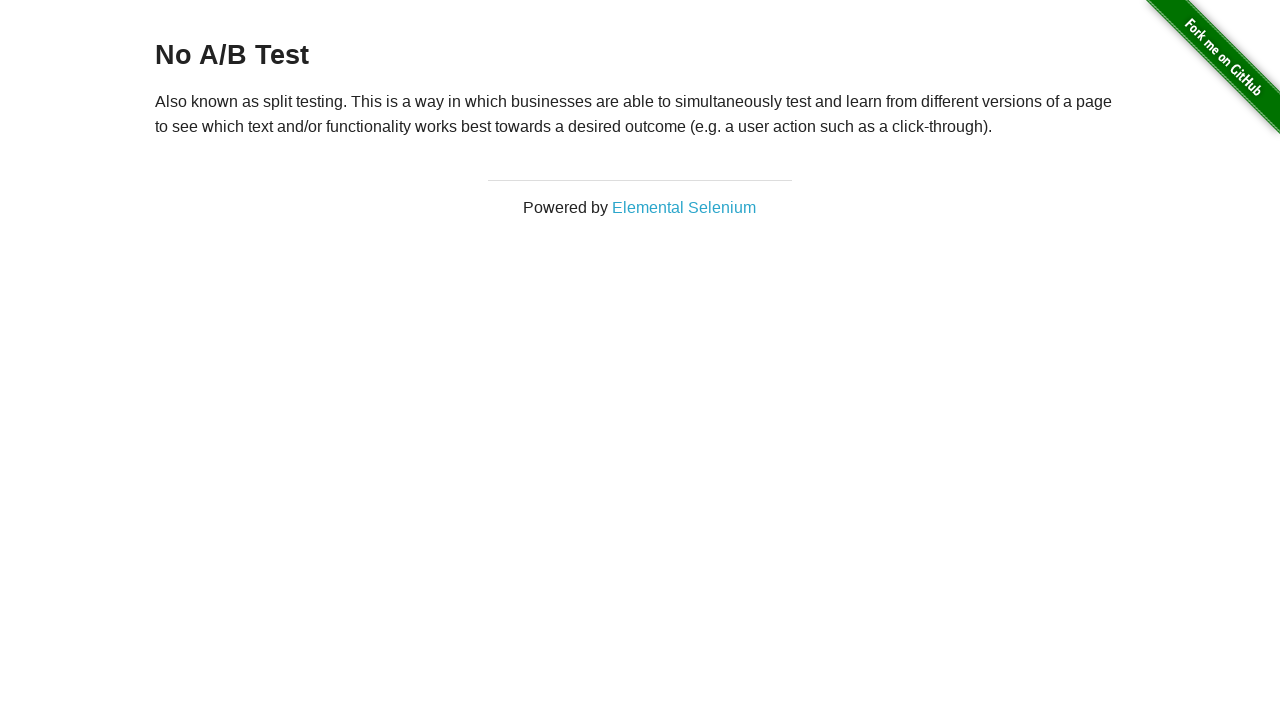

Verified heading text is 'No A/B Test' - opt-out cookie successfully prevents A/B test assignment
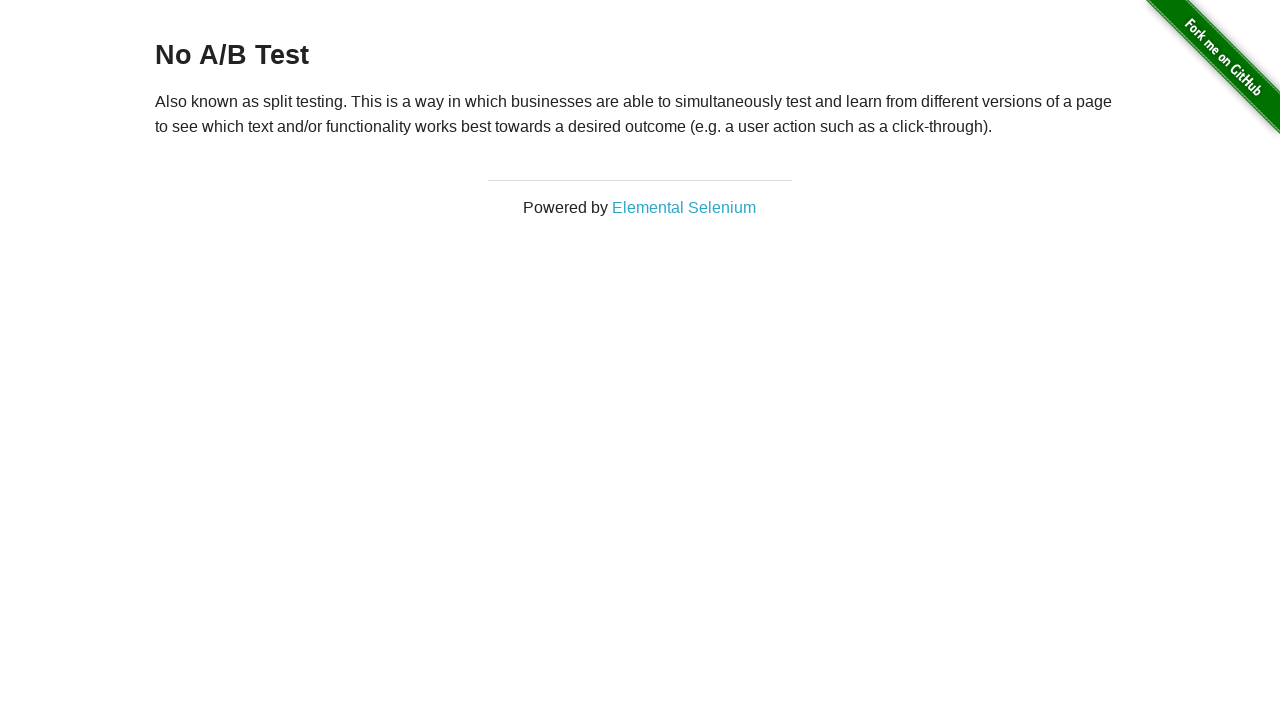

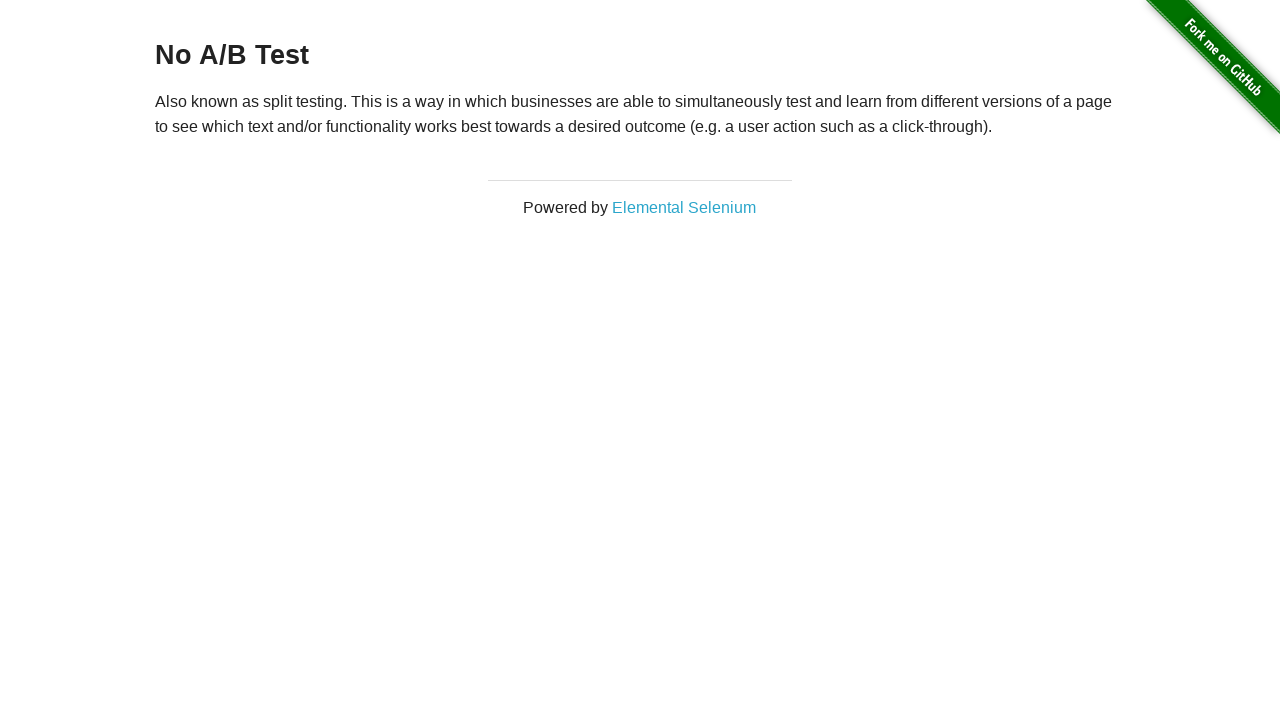